Tests dropdown/select menu functionality on DemoQA by locating a select element and retrieving its available options

Starting URL: https://demoqa.com/select-menu

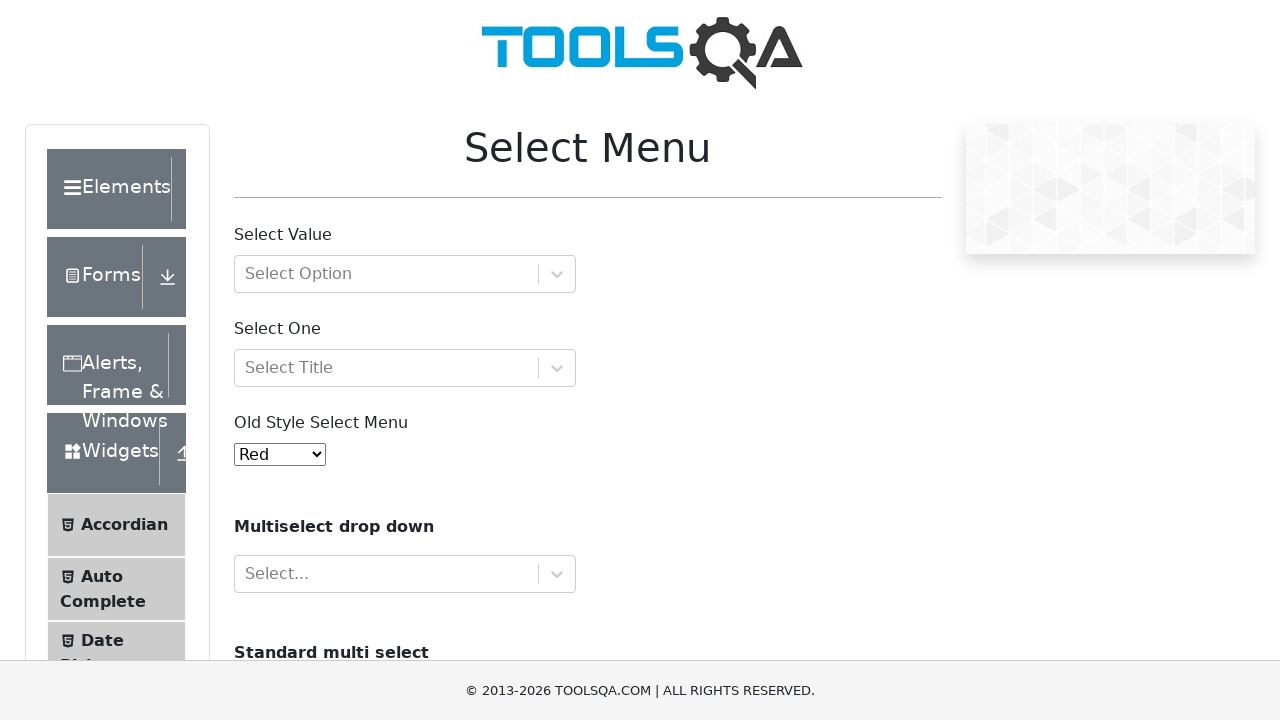

Select menu element loaded and is visible
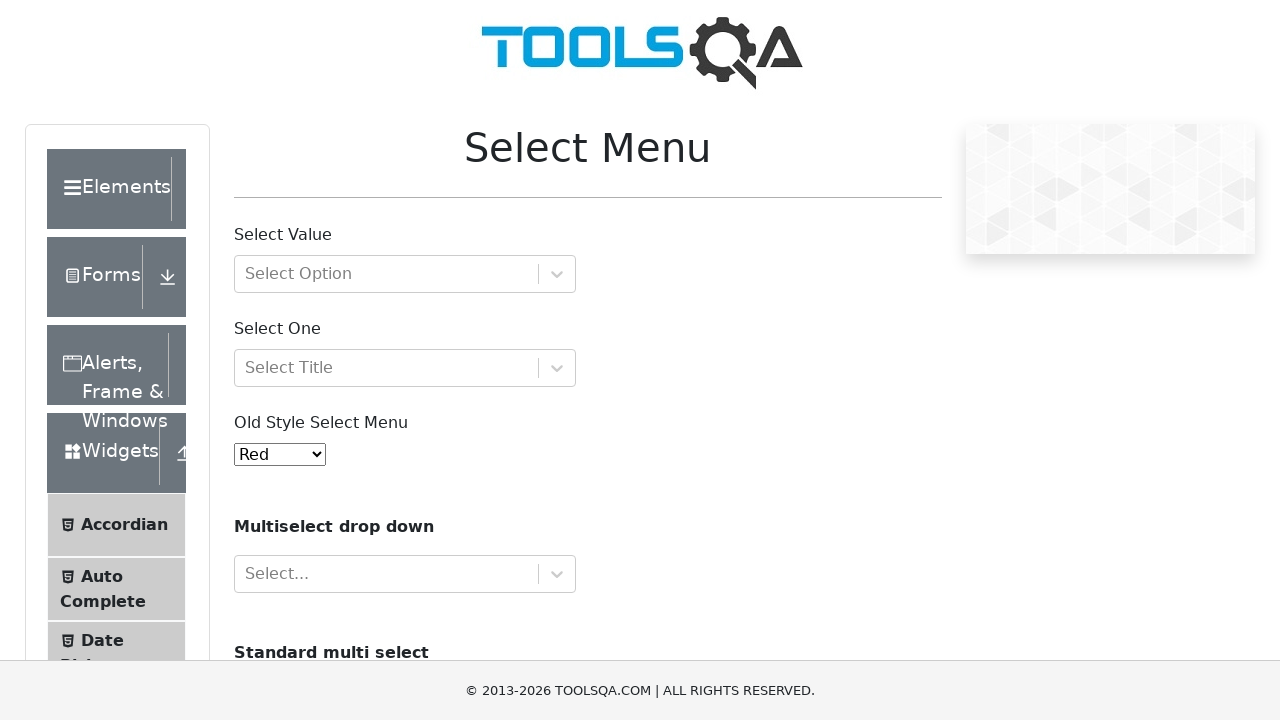

Selected option with value '1' from select menu on #oldSelectMenu
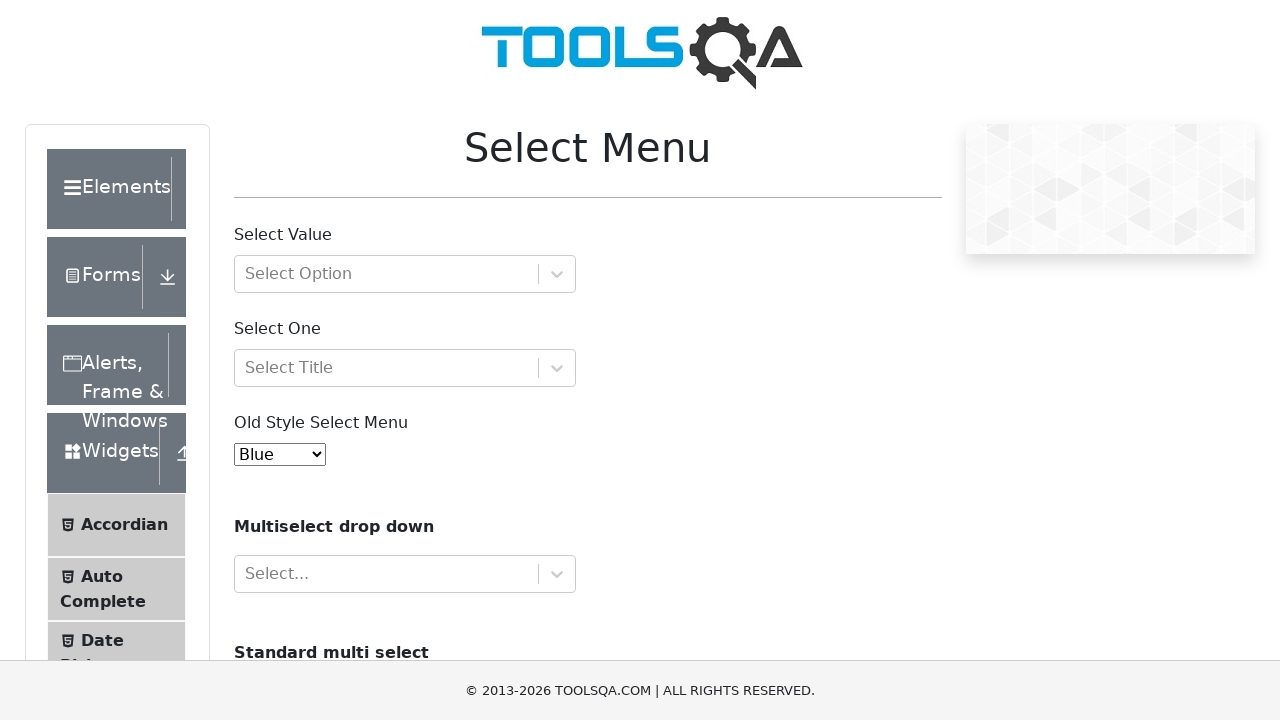

Waited 500ms for selection to be processed
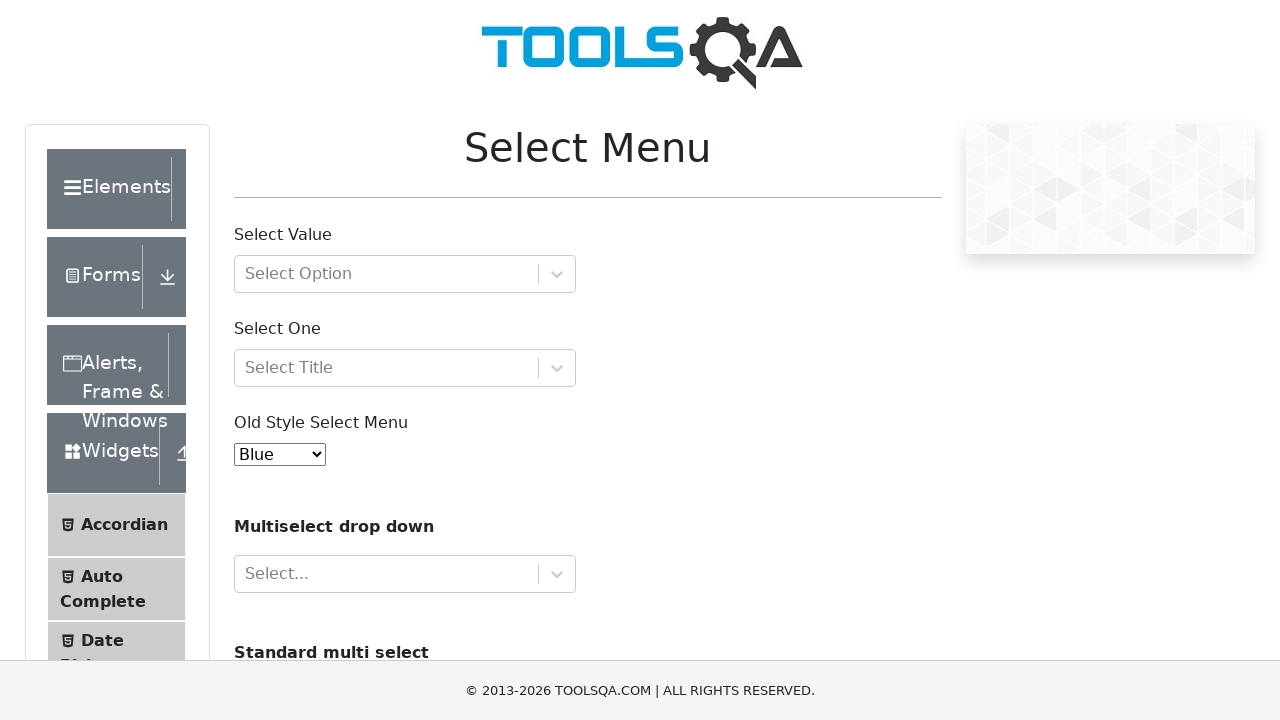

Selected option with value '3' from select menu on #oldSelectMenu
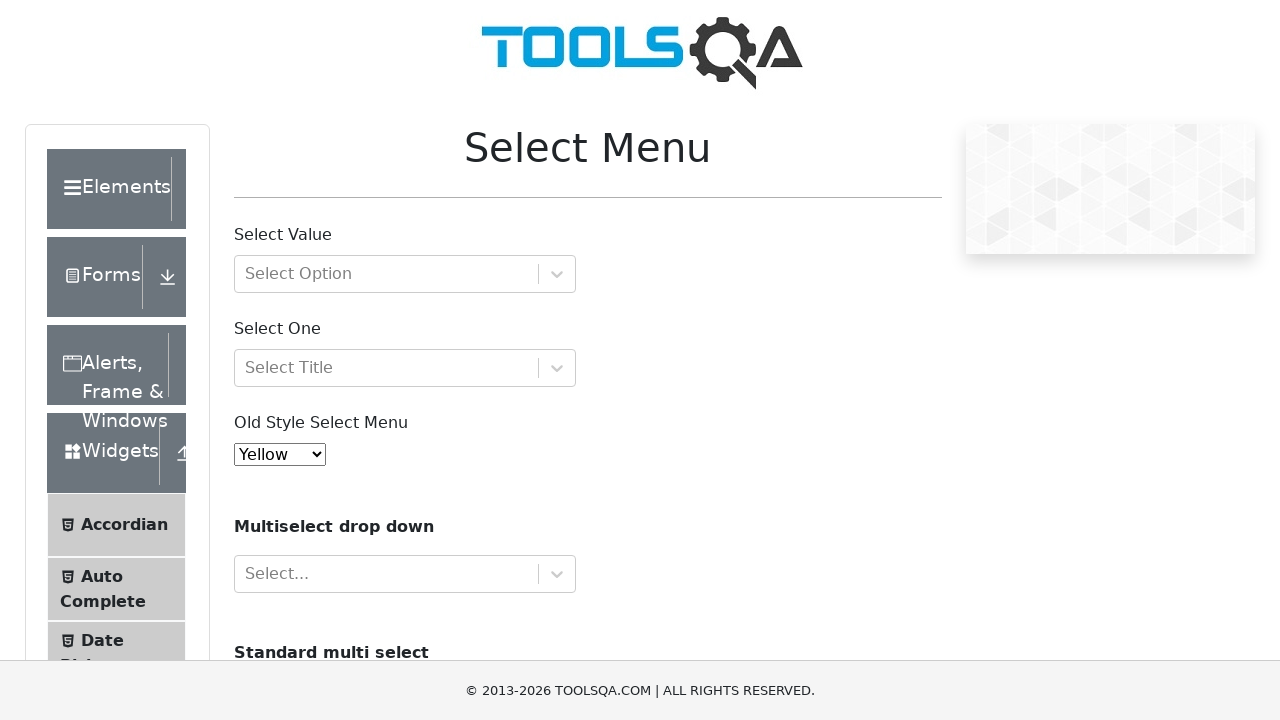

Selected option at index 7 (Purple) from select menu on #oldSelectMenu
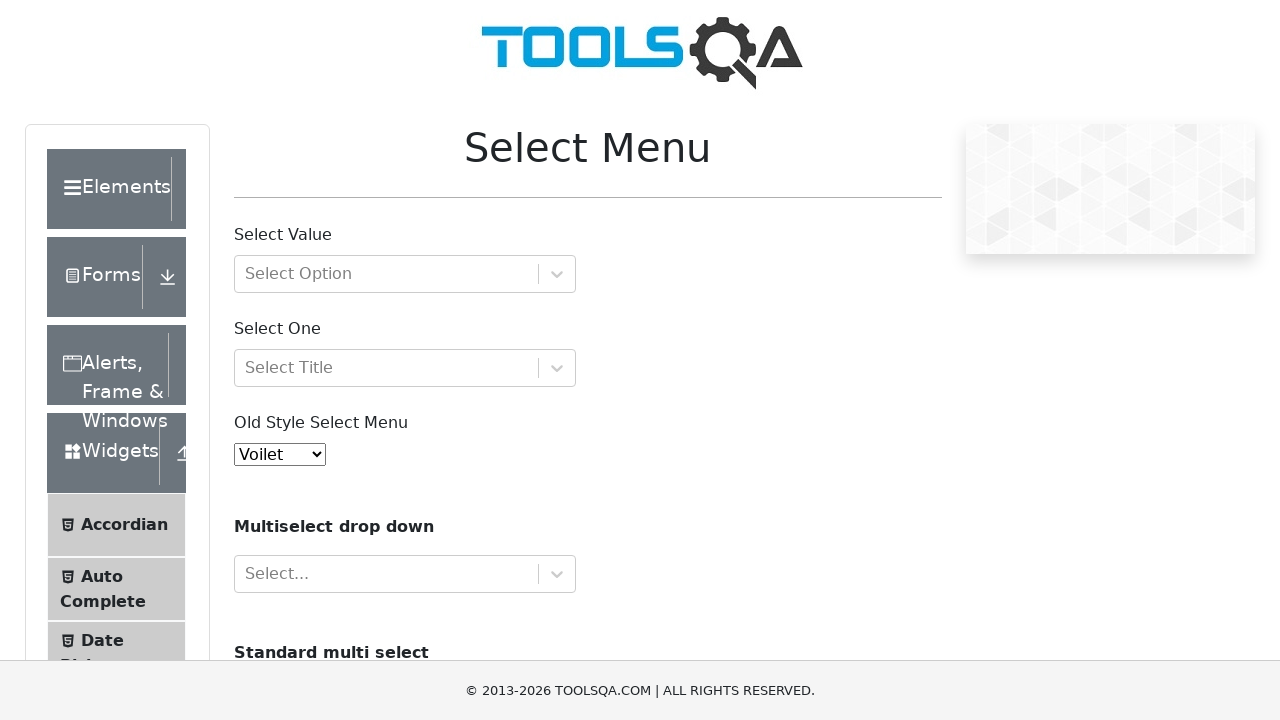

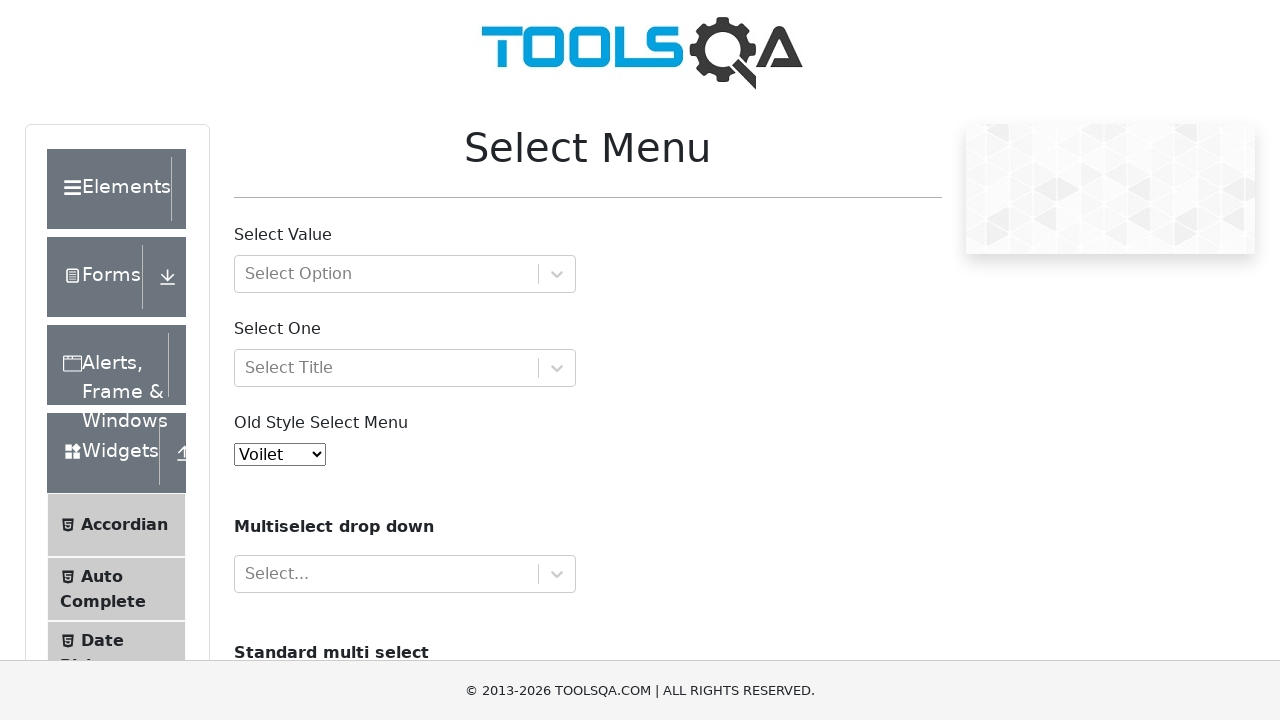